Tests interaction with a select dropdown menu by locating the old-style select element and verifying its options are available

Starting URL: https://demoqa.com/select-menu/

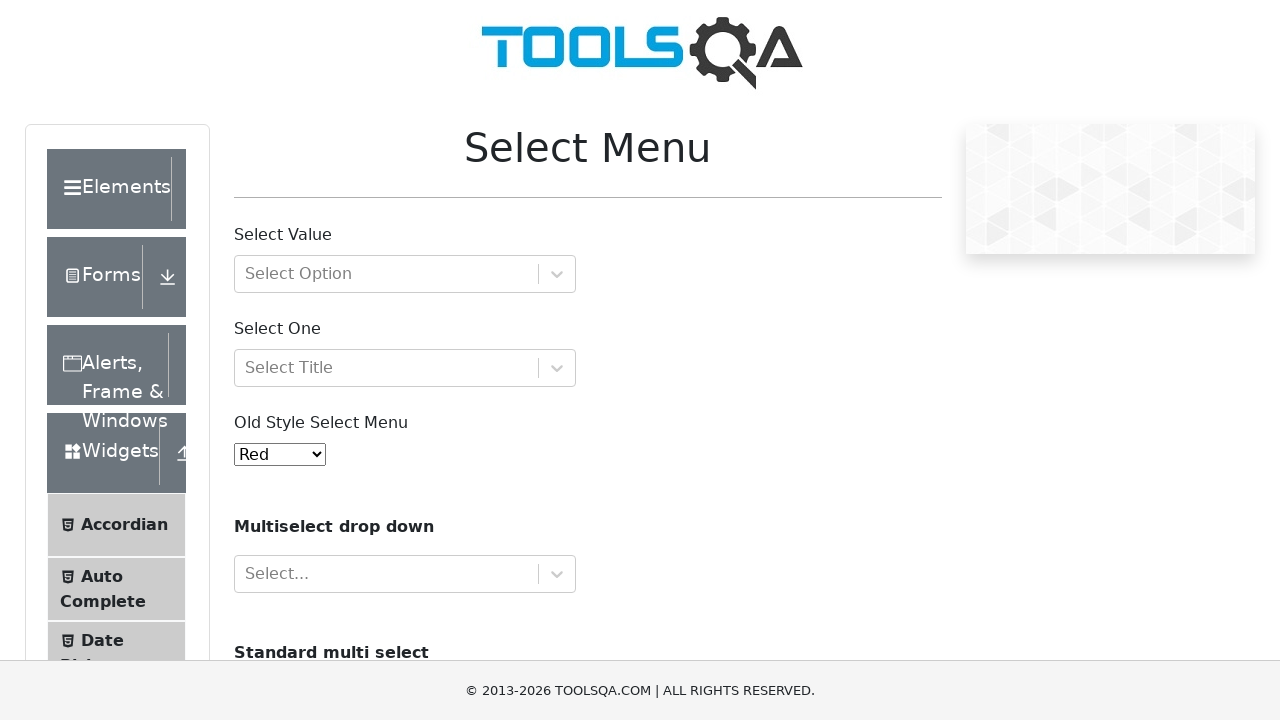

Waited for old-style select menu to be visible
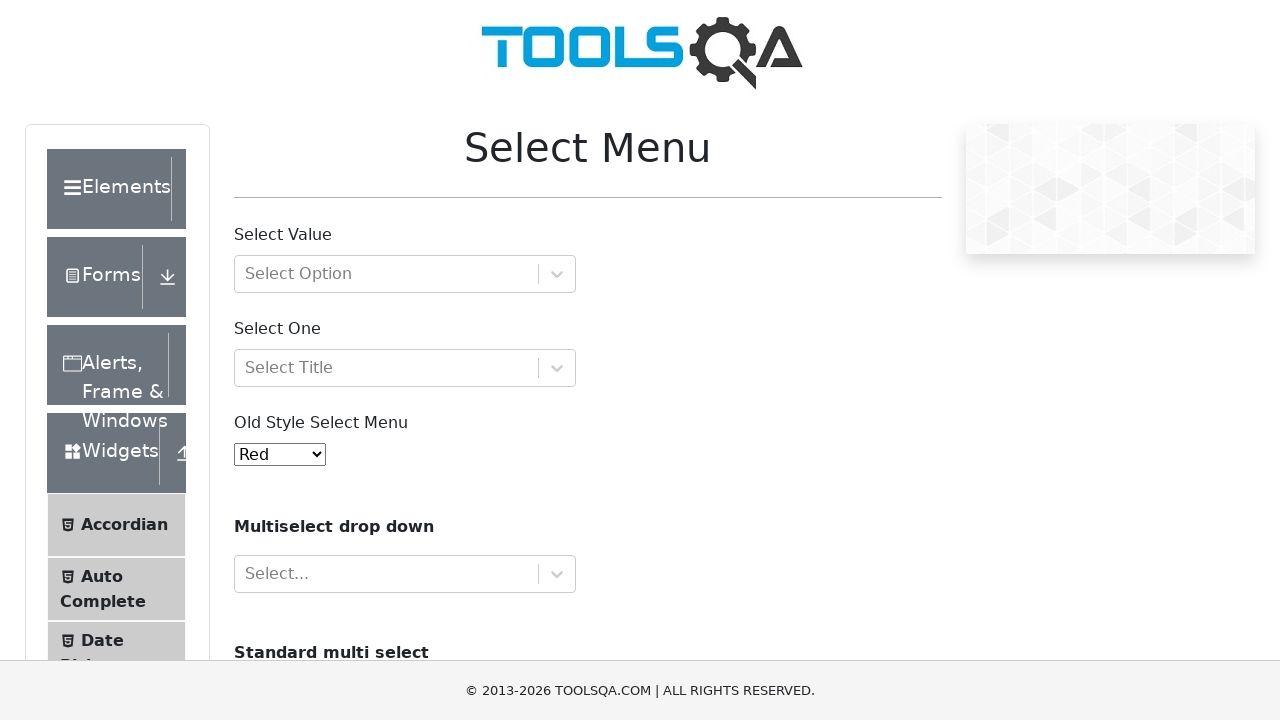

Located the old-style select element #oldSelectMenu
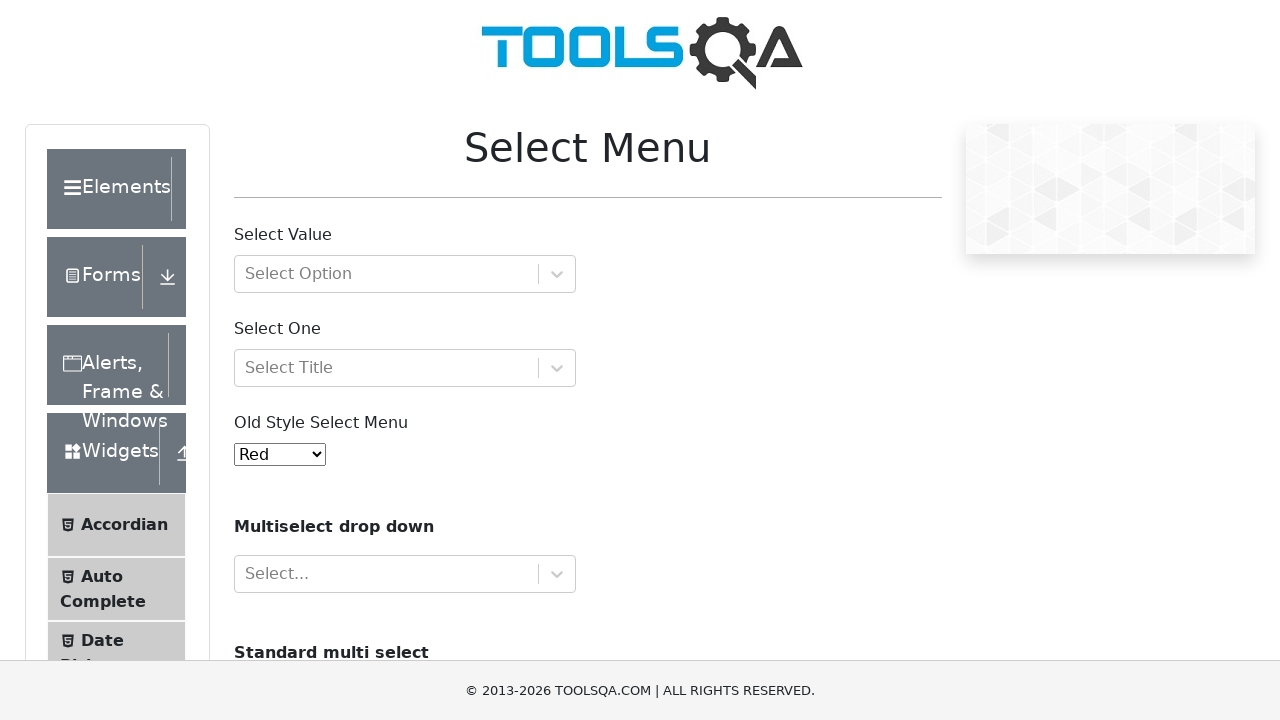

Selected option at index 2 from the dropdown menu on #oldSelectMenu
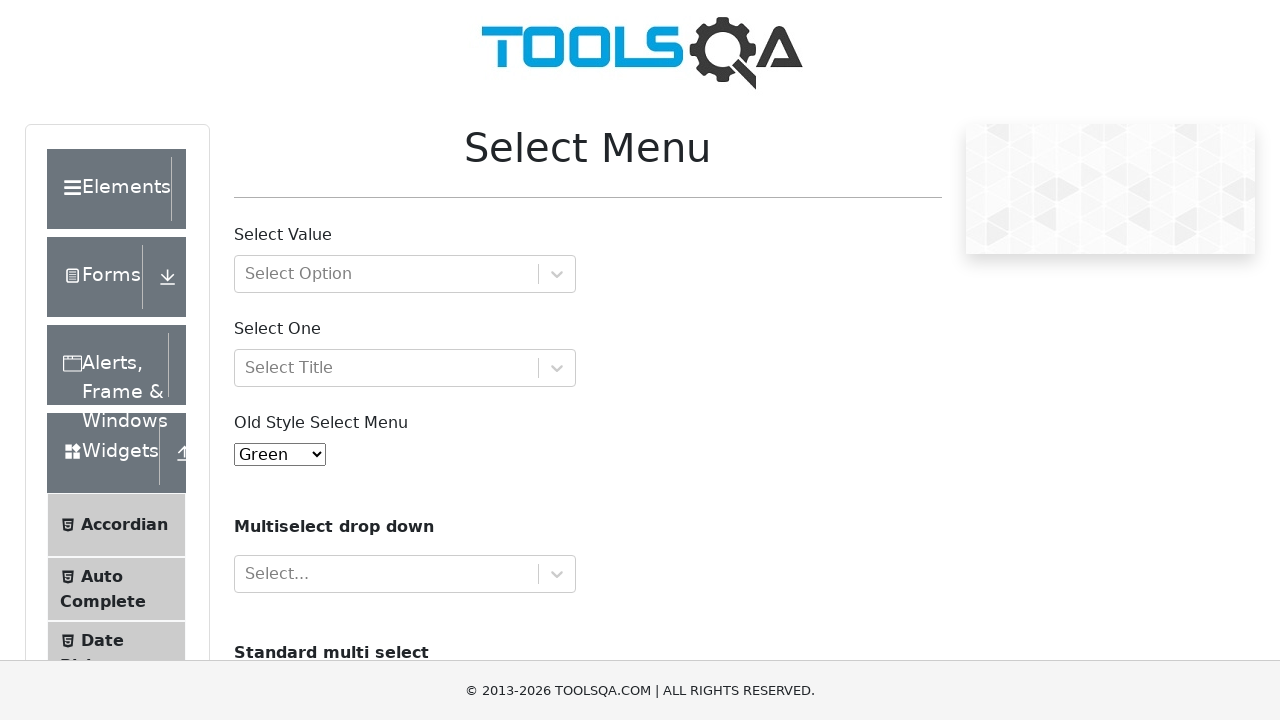

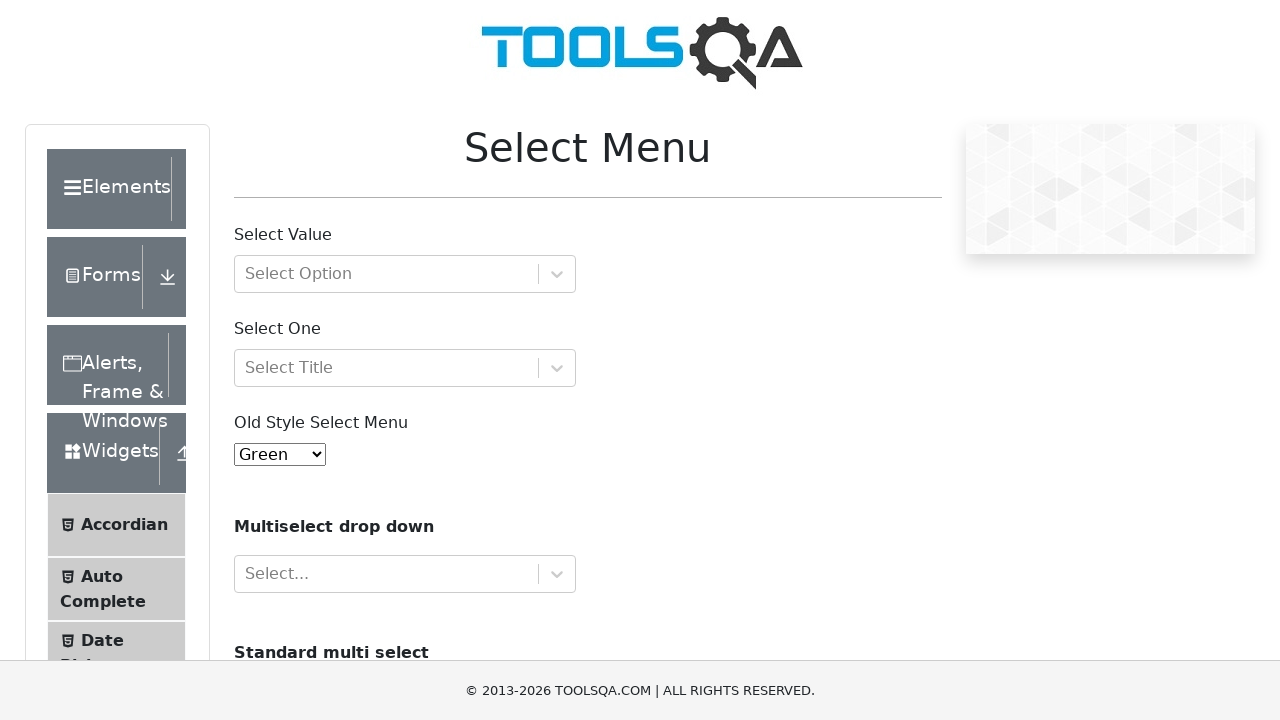